Navigates to an e-commerce practice page and waits for it to load

Starting URL: https://rahulshettyacademy.com/seleniumPractise/#/

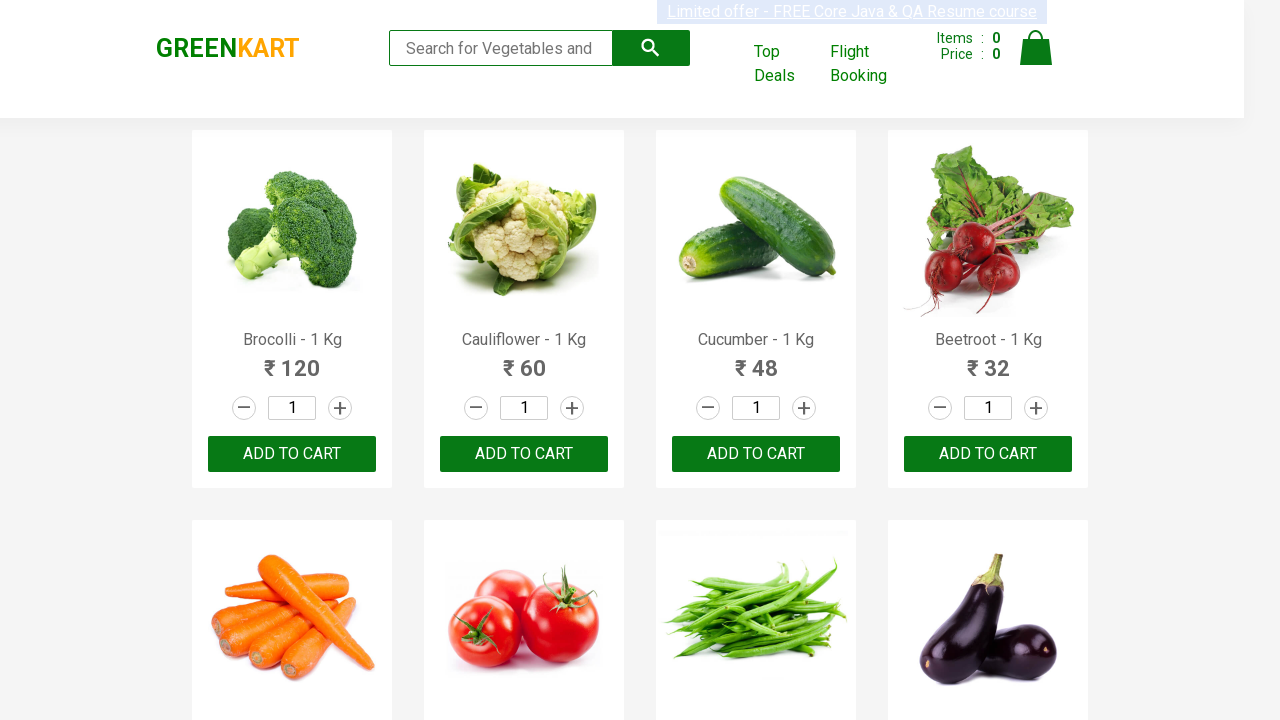

E-commerce practice page loaded and network idle
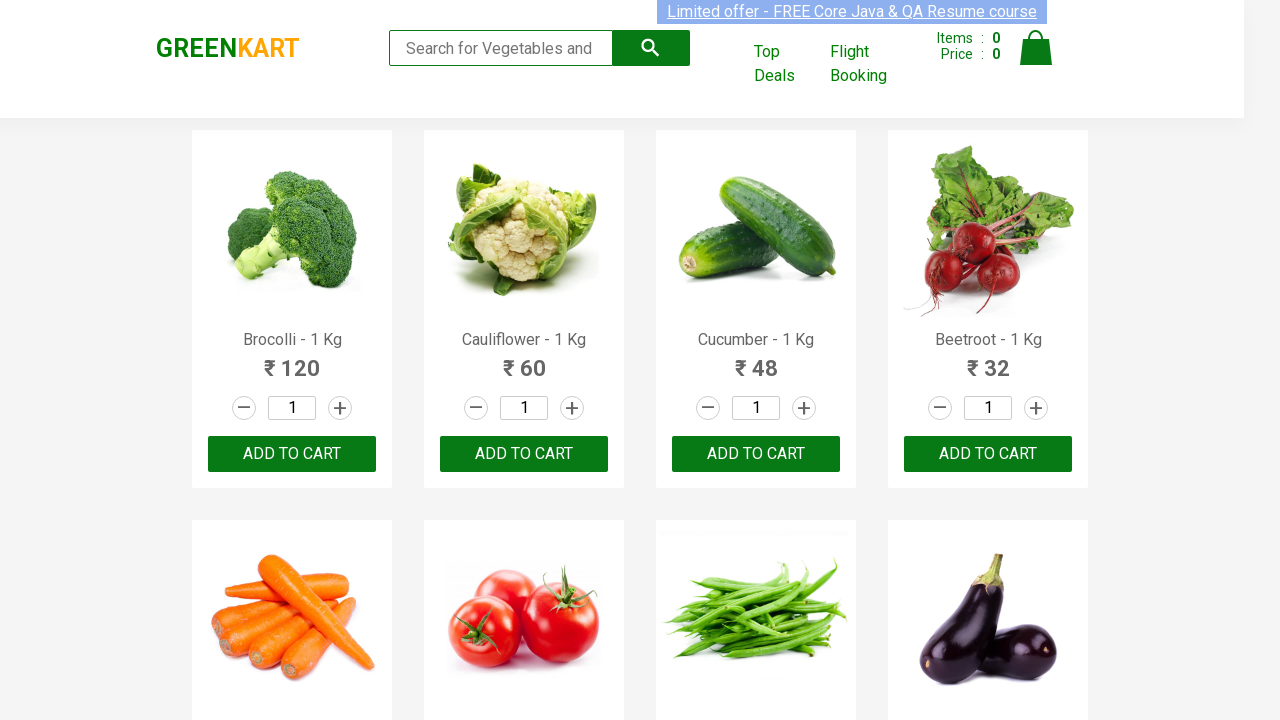

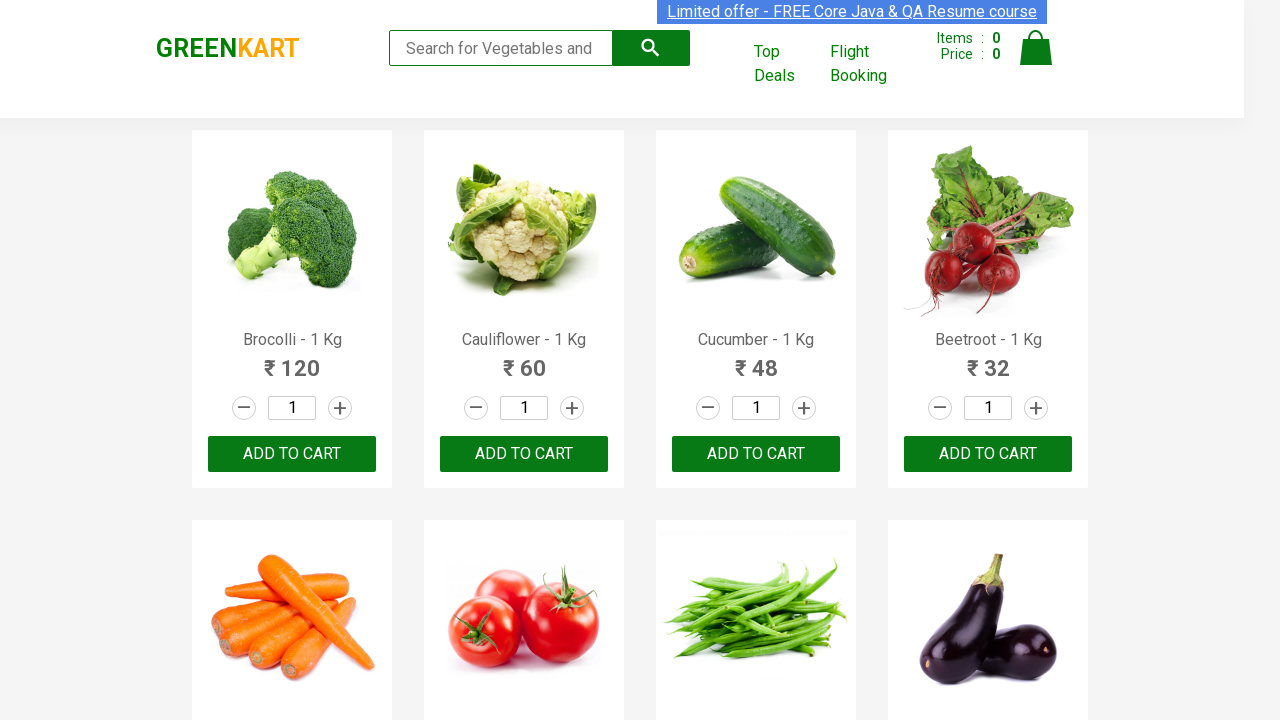